Navigates to OrangeScrum website and verifies the page loads successfully

Starting URL: https://orangescrum.com/

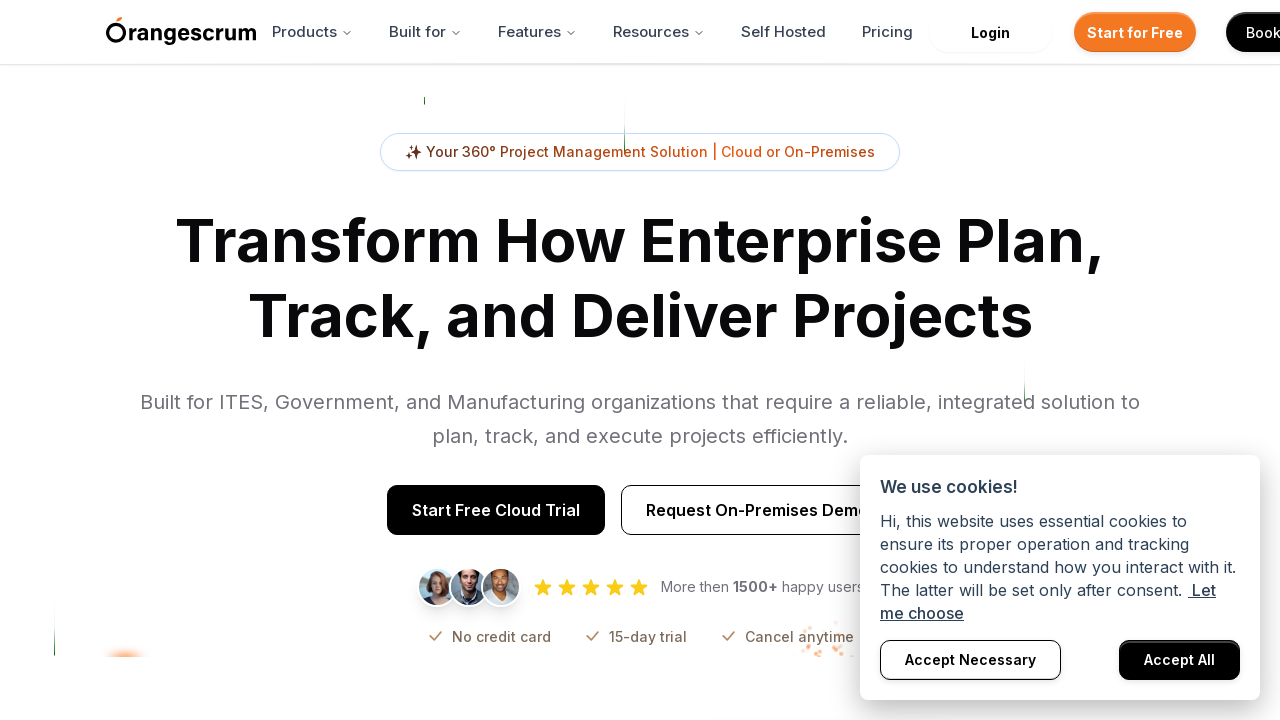

Waited for page network idle state to ensure OrangeScrum website fully loaded
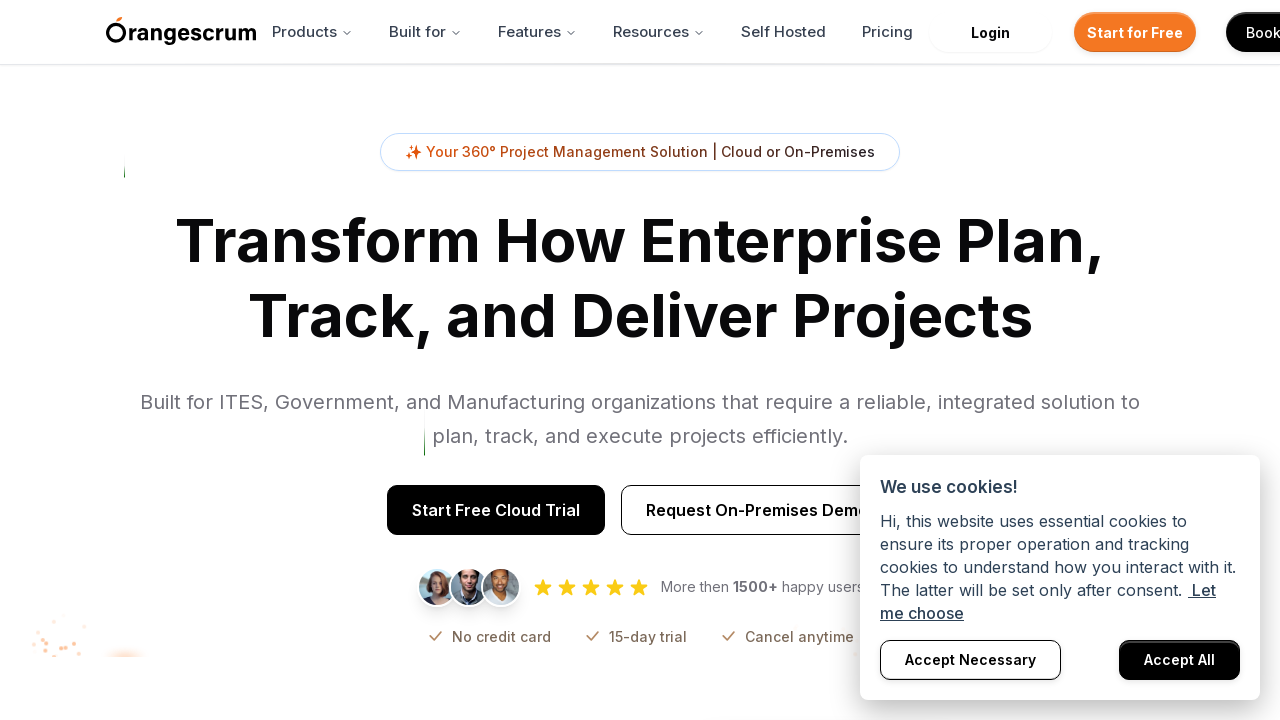

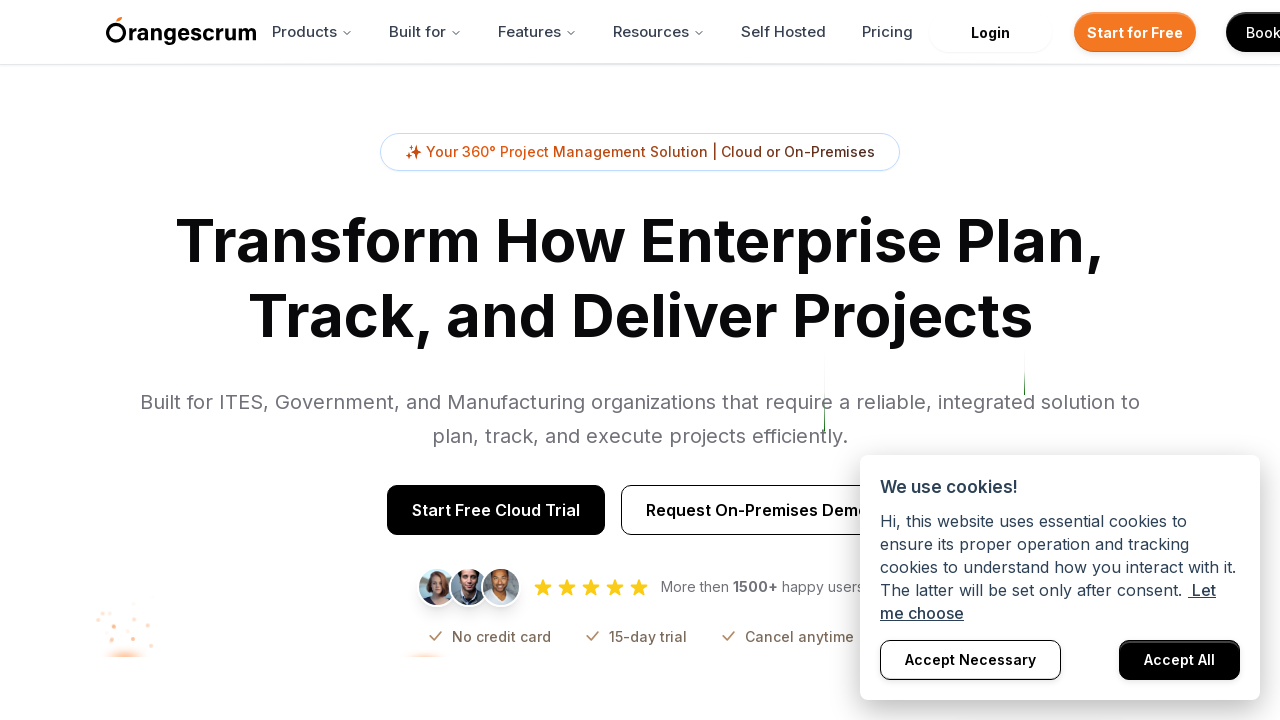